Tests category filtering by clicking on Phones, Laptops, or Monitors categories and verifying the correct number of products are displayed

Starting URL: https://demoblaze.com

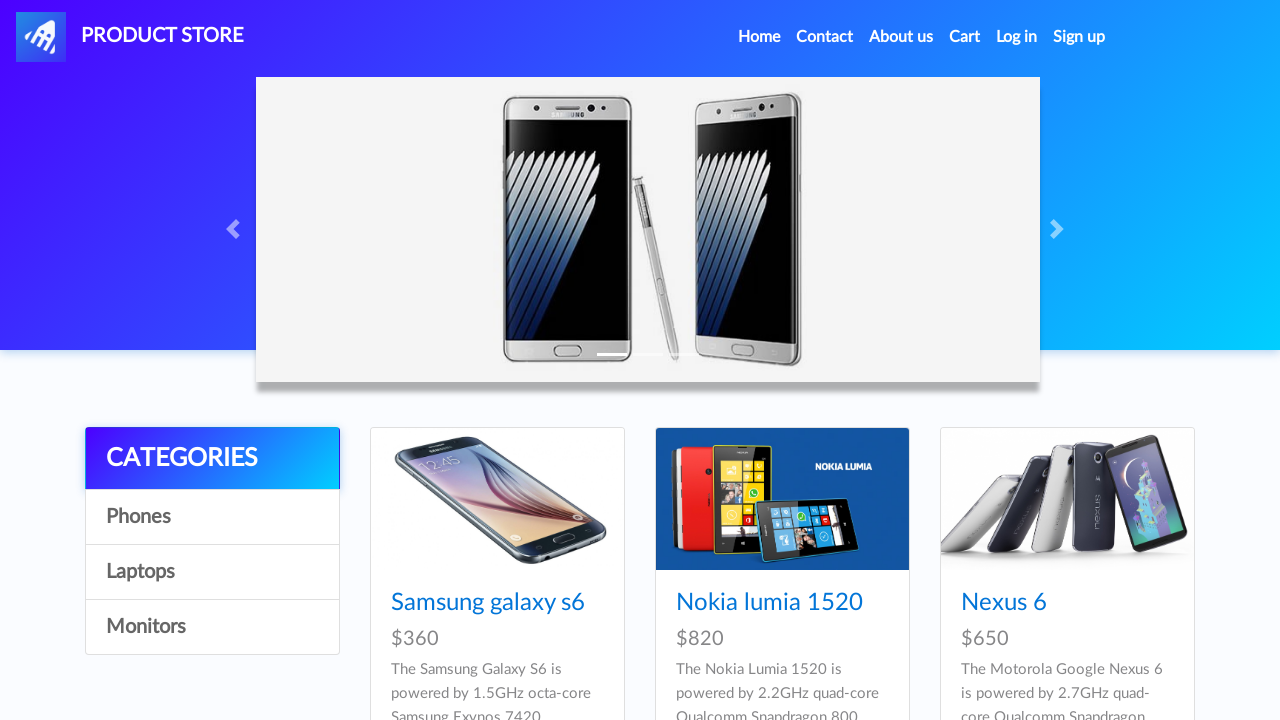

Waited for category link to load
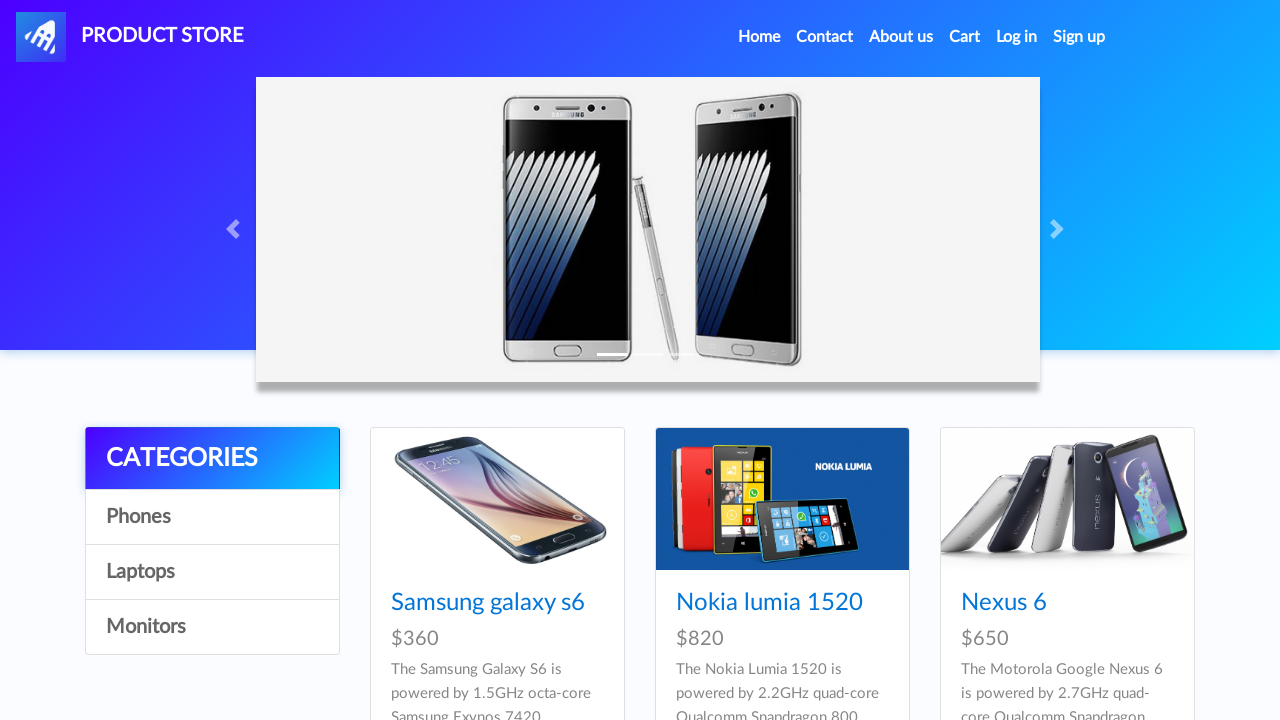

Waited for products to become visible
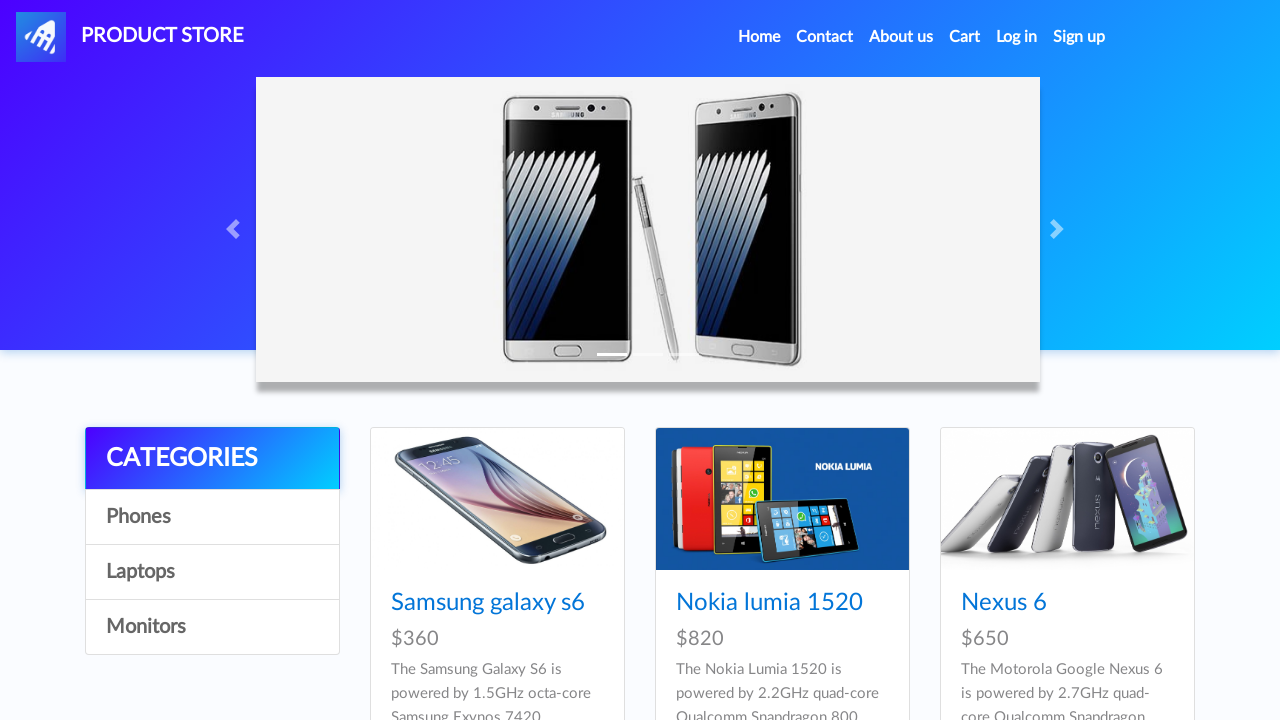

Clicked on Laptops category at (212, 572) on div.list-group a:nth-of-type(3)
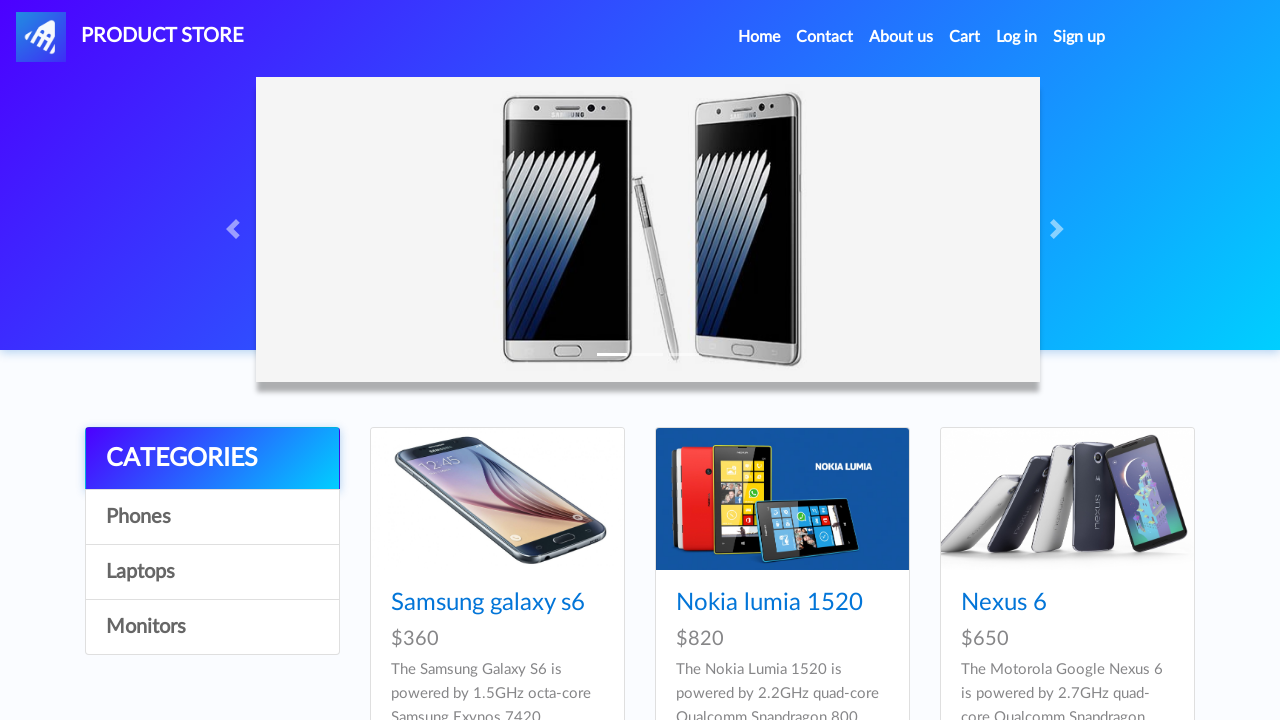

Waited for MacBook Pro product to be visible
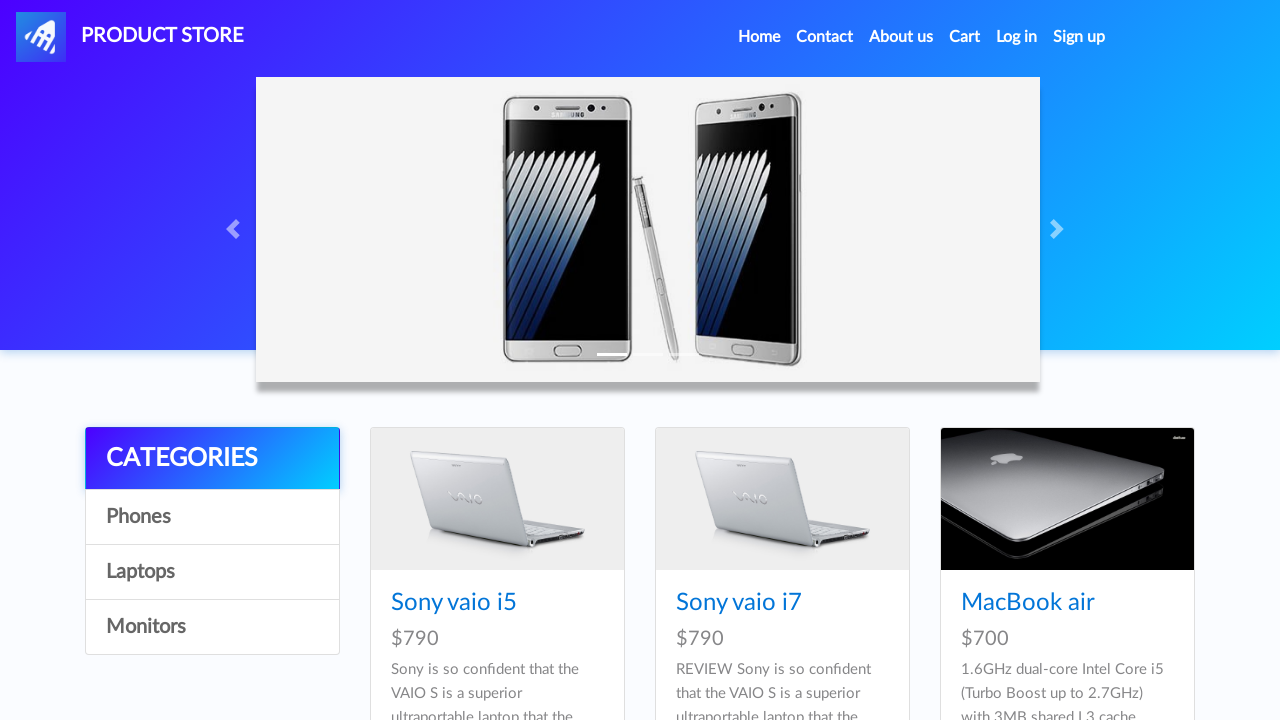

Counted products on first page: 6
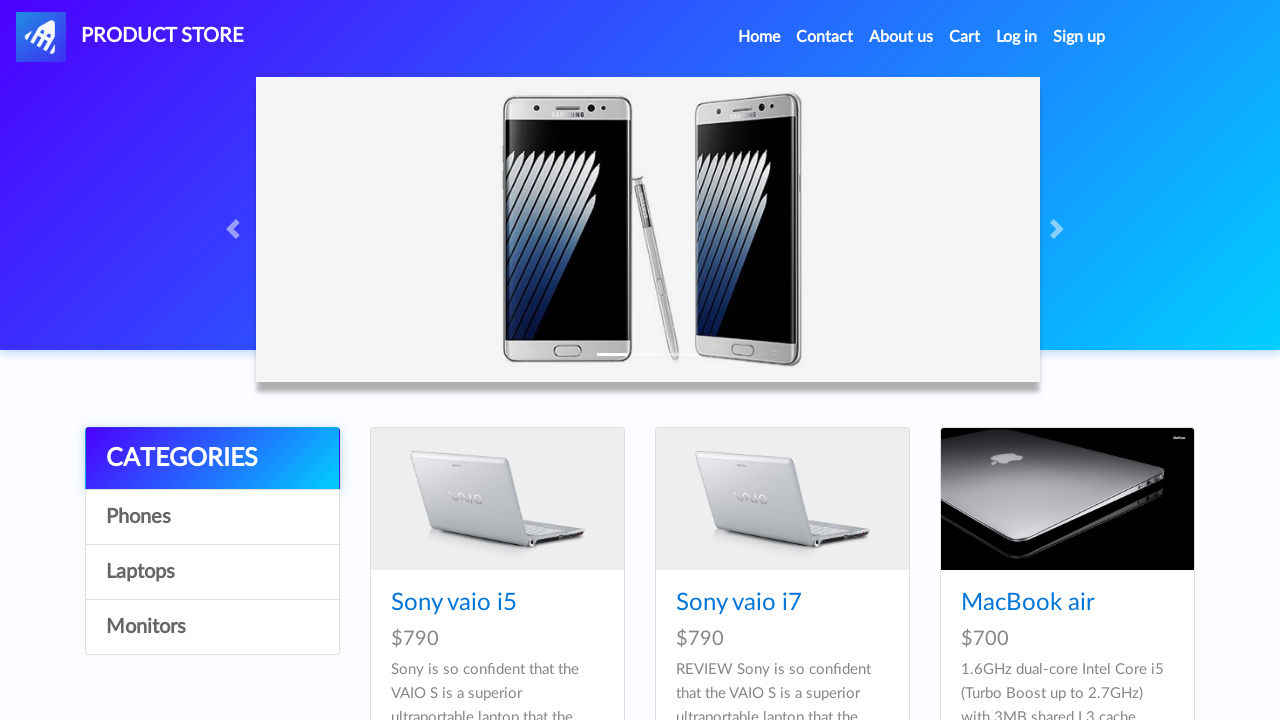

Verified first page contains exactly 6 products
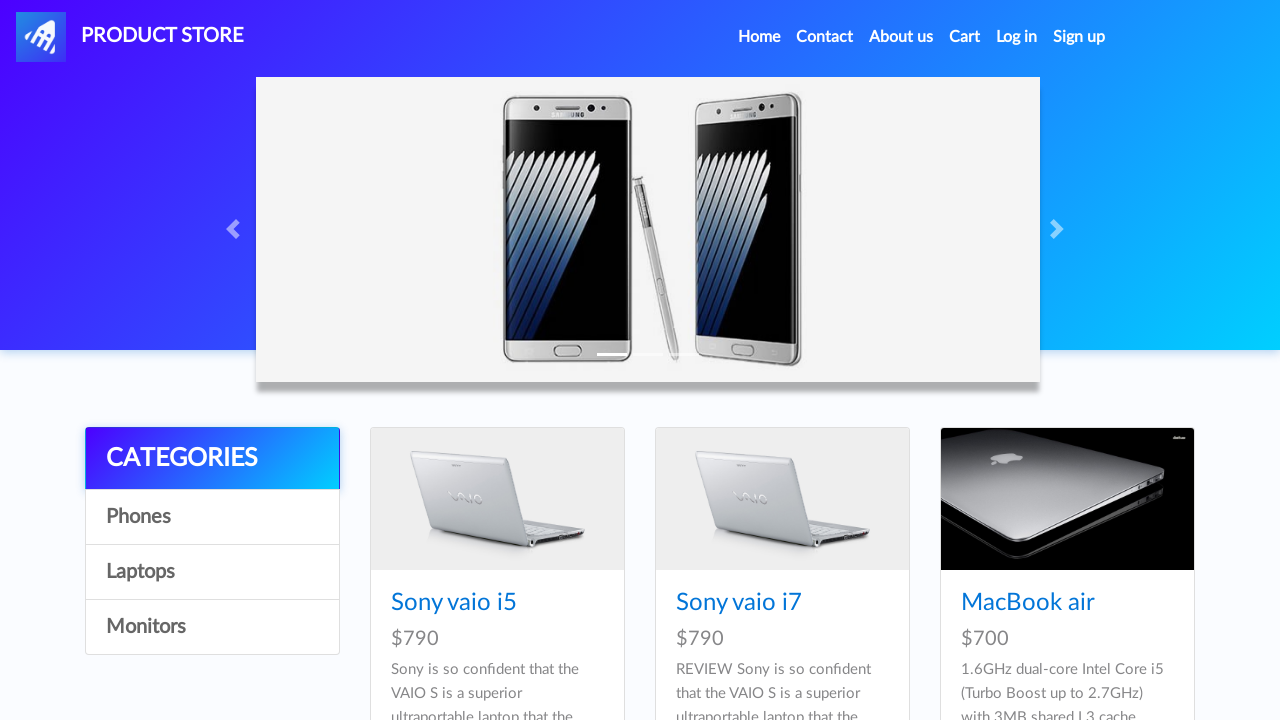

Clicked next button to navigate to second page at (1166, 386) on button#next2
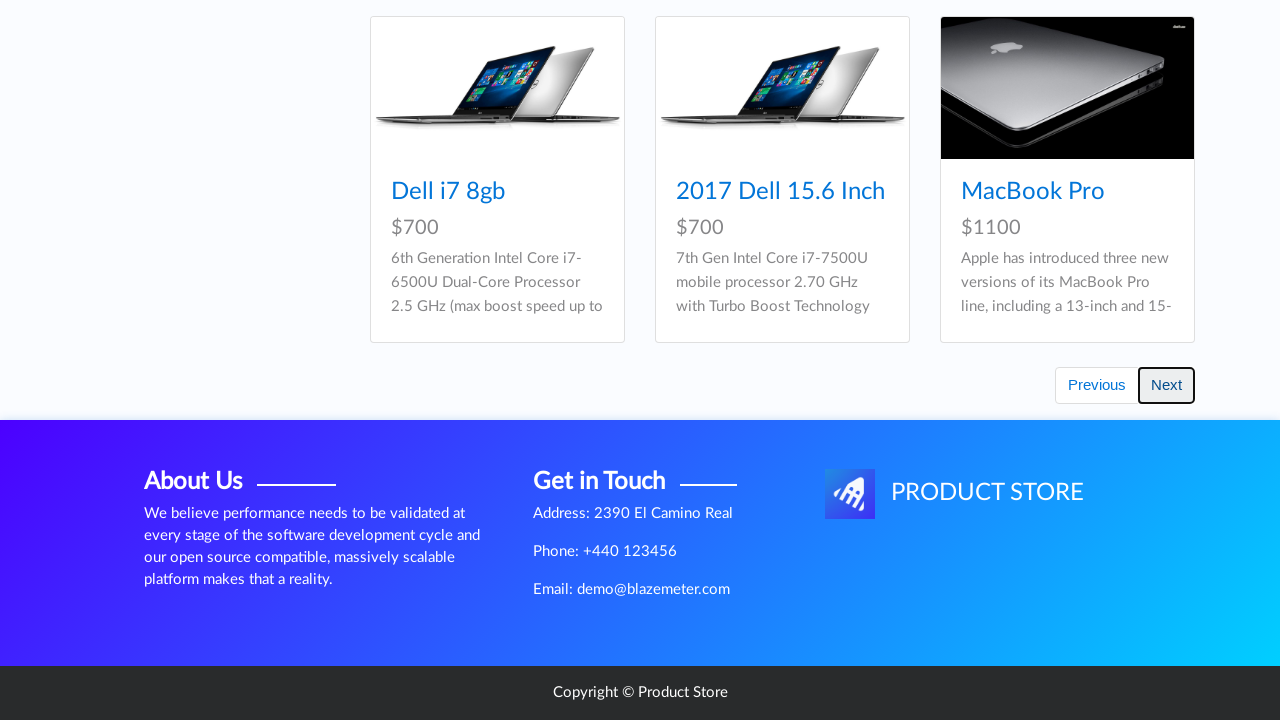

Waited for ASUS Full HD product to be visible on second page
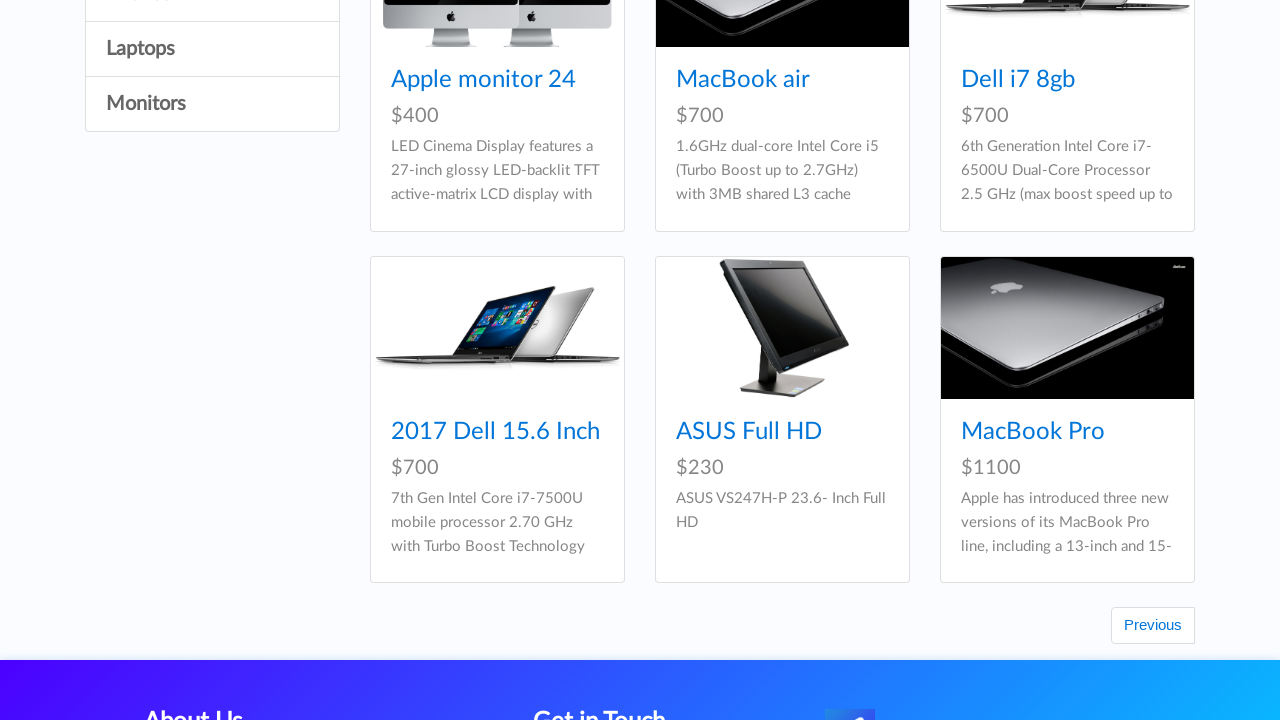

Counted products on second page: 6
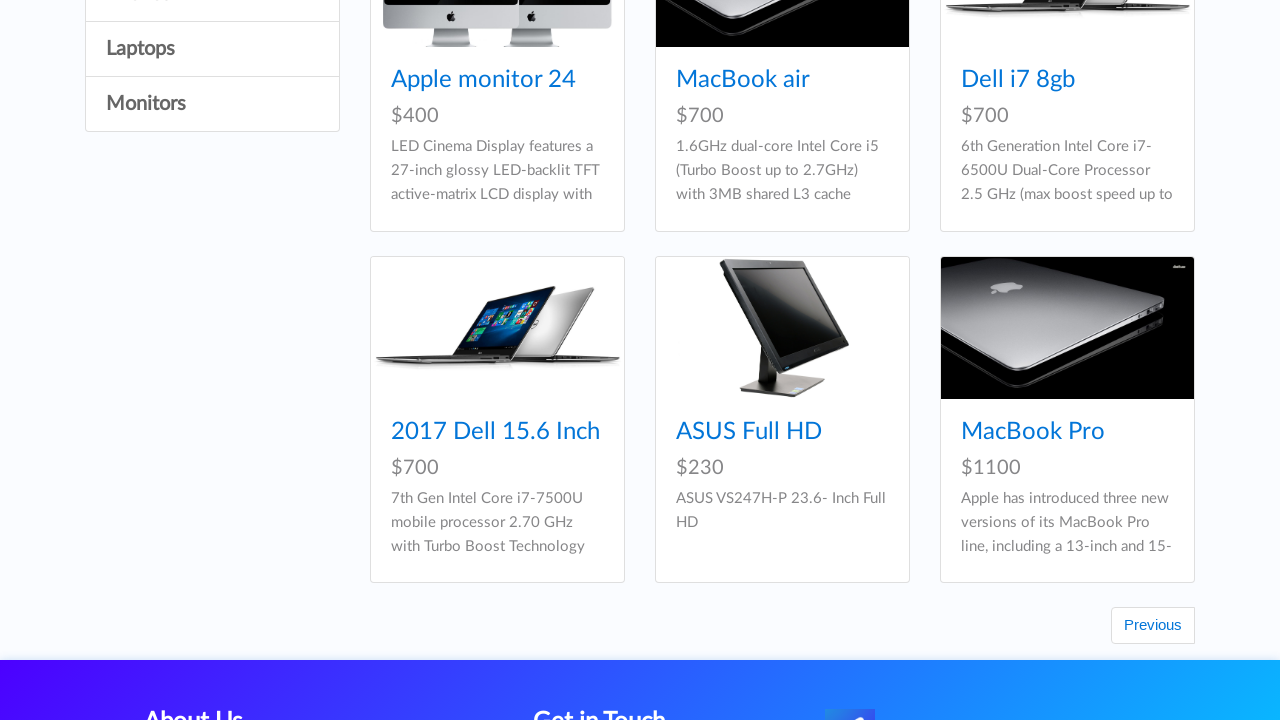

Verified second page contains exactly 6 products
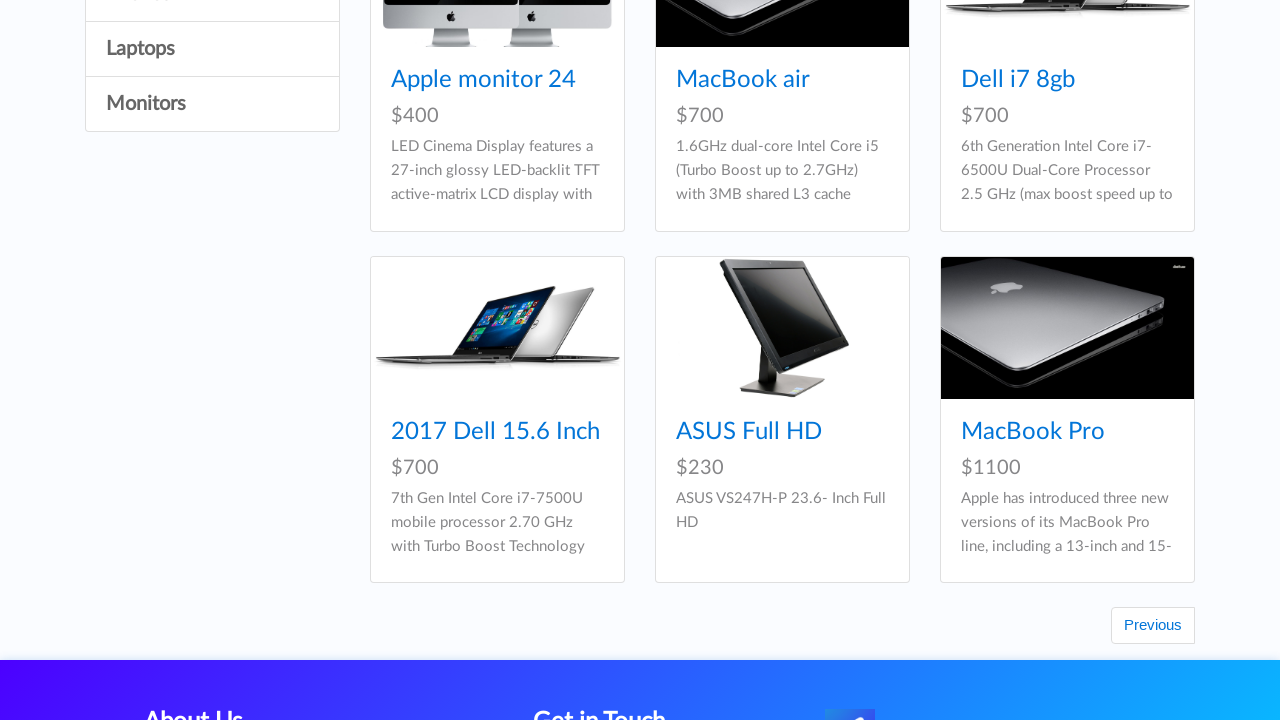

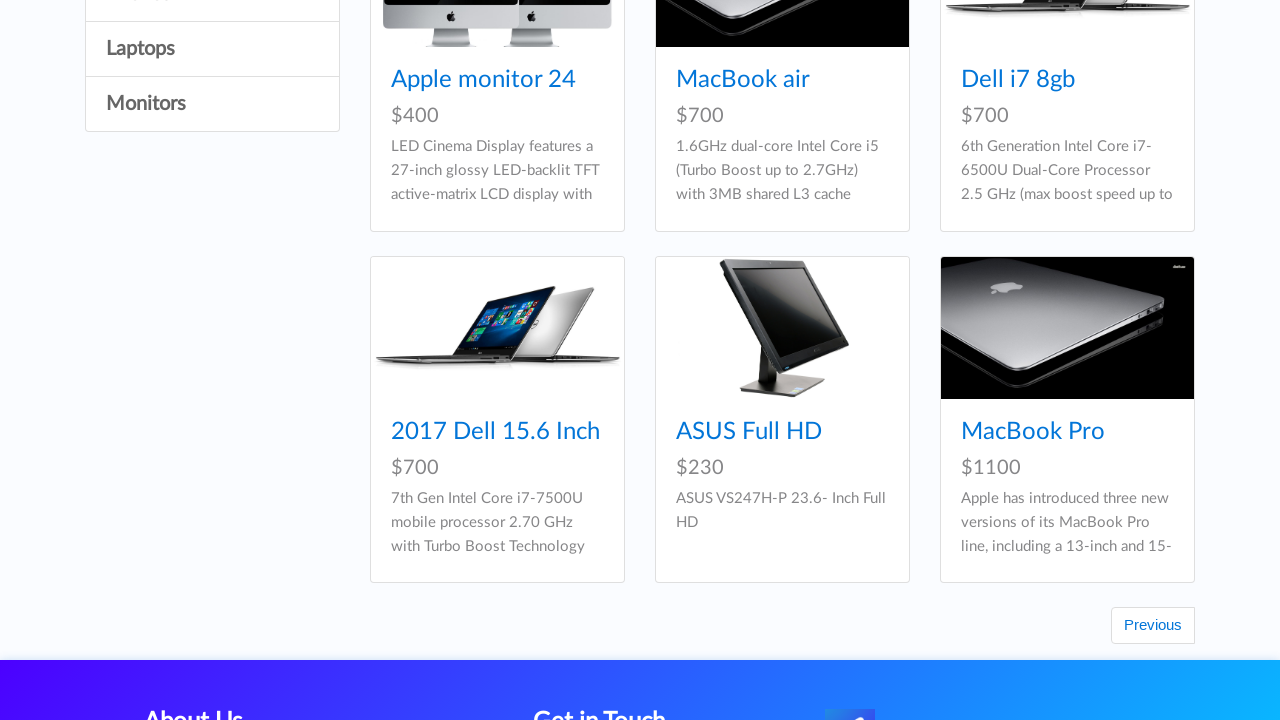